Tests jQuery UI custom dropdown/selectmenu functionality by selecting different numeric values (5, 15, 3) from a custom dropdown and verifying the selections are displayed correctly.

Starting URL: https://jqueryui.com/resources/demos/selectmenu/default.html

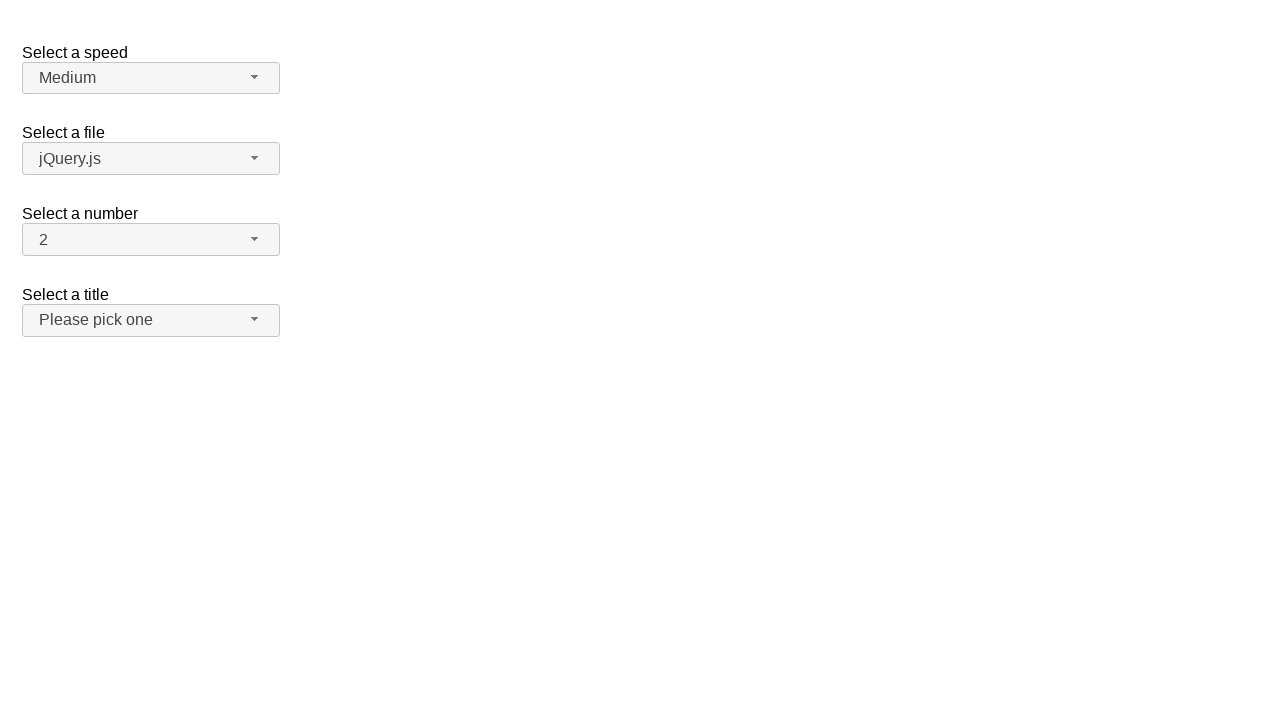

Clicked custom dropdown button to open menu at (255, 239) on xpath=//span[@id='number-button']/span[contains(@class,'ui-selectmenu-icon')]
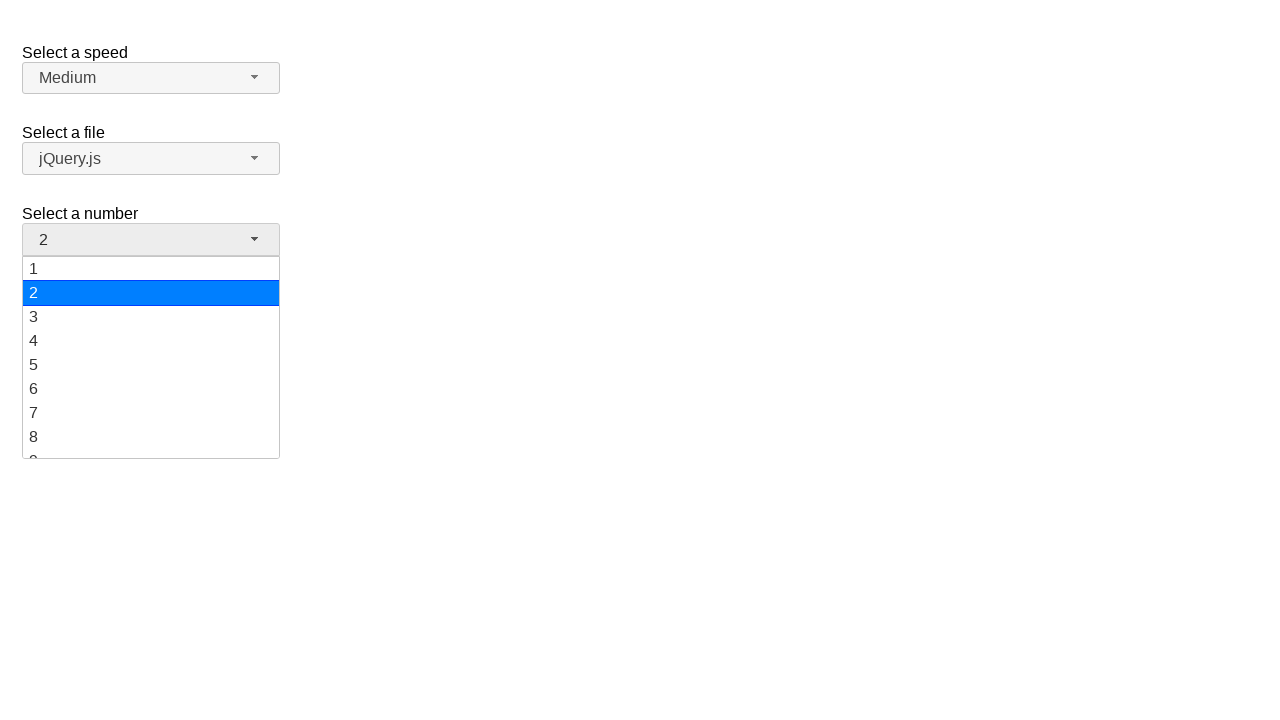

Dropdown menu items loaded
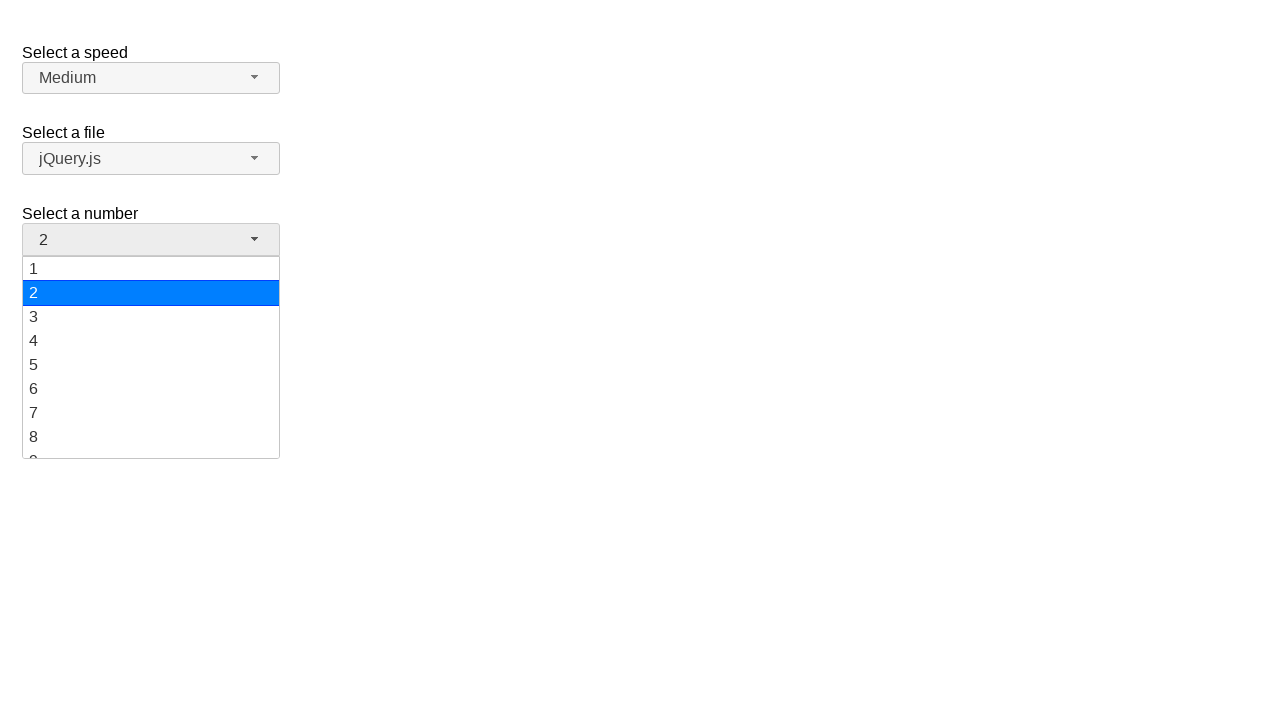

Clicked dropdown option '5' at (151, 365) on xpath=//ul[@id='number-menu']/li[@class='ui-menu-item']/div >> nth=4
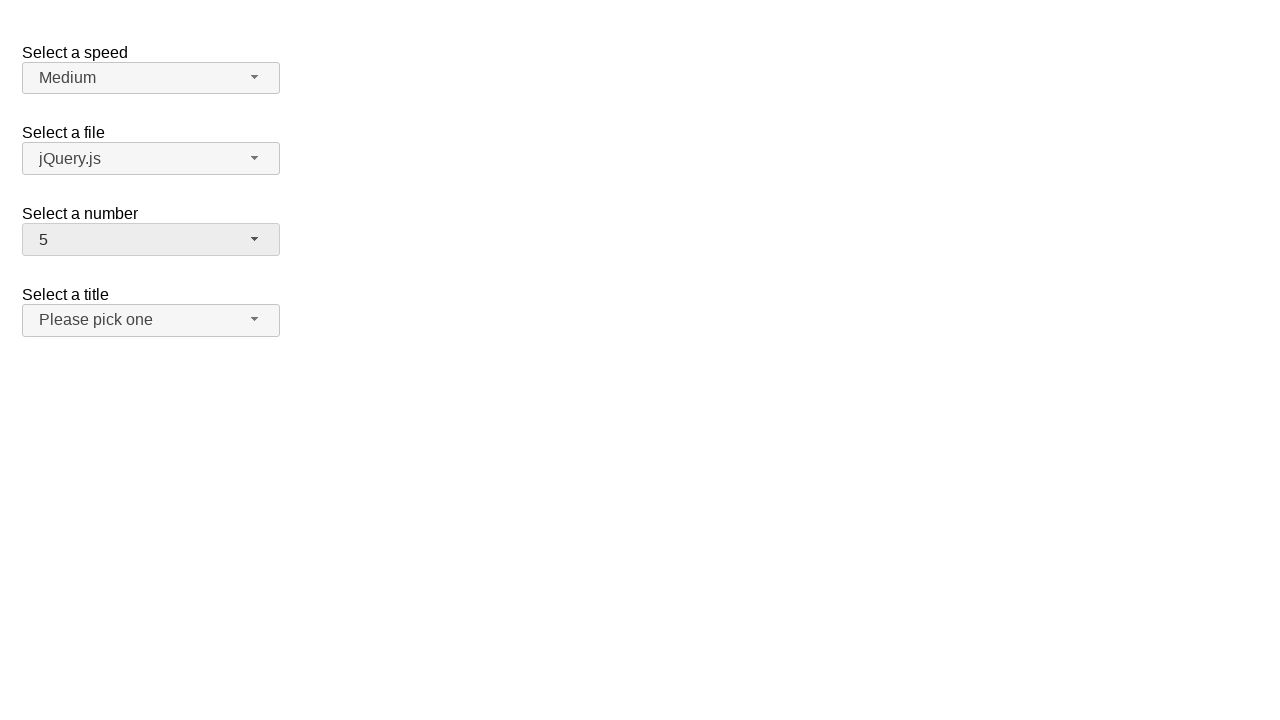

Waited for dropdown to settle after selecting '5'
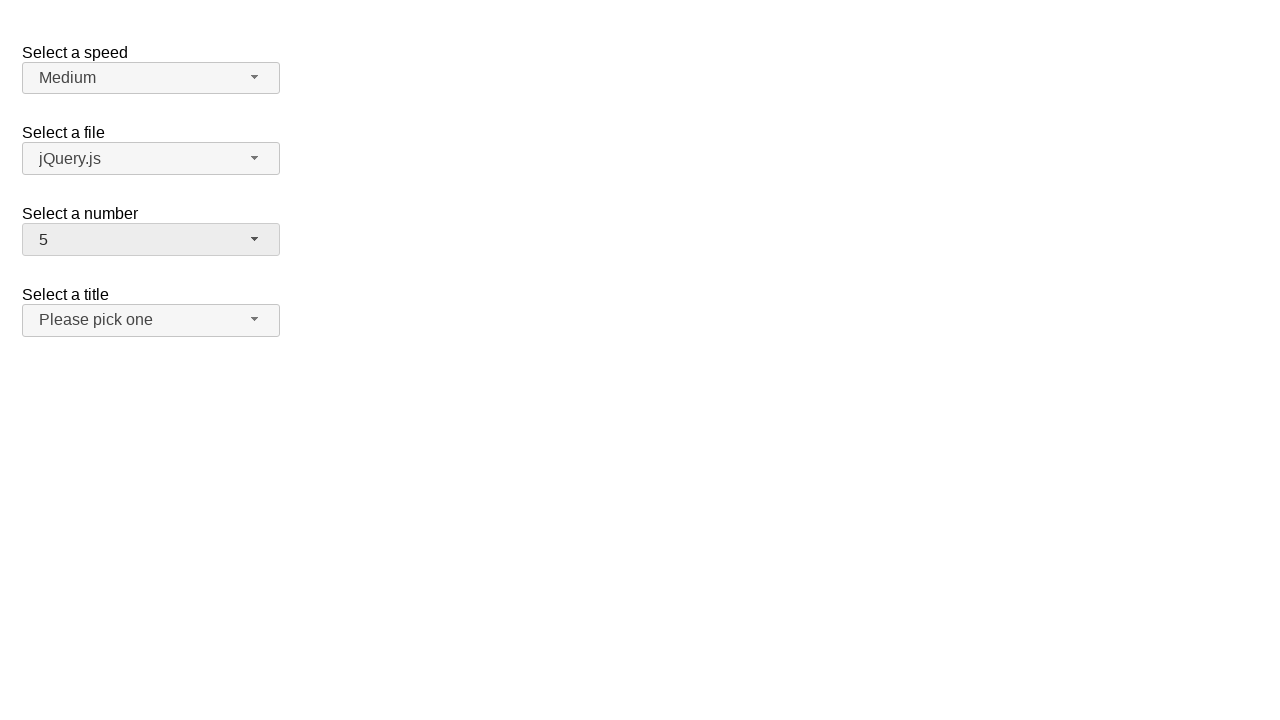

Verified that '5' is now displayed in the dropdown button
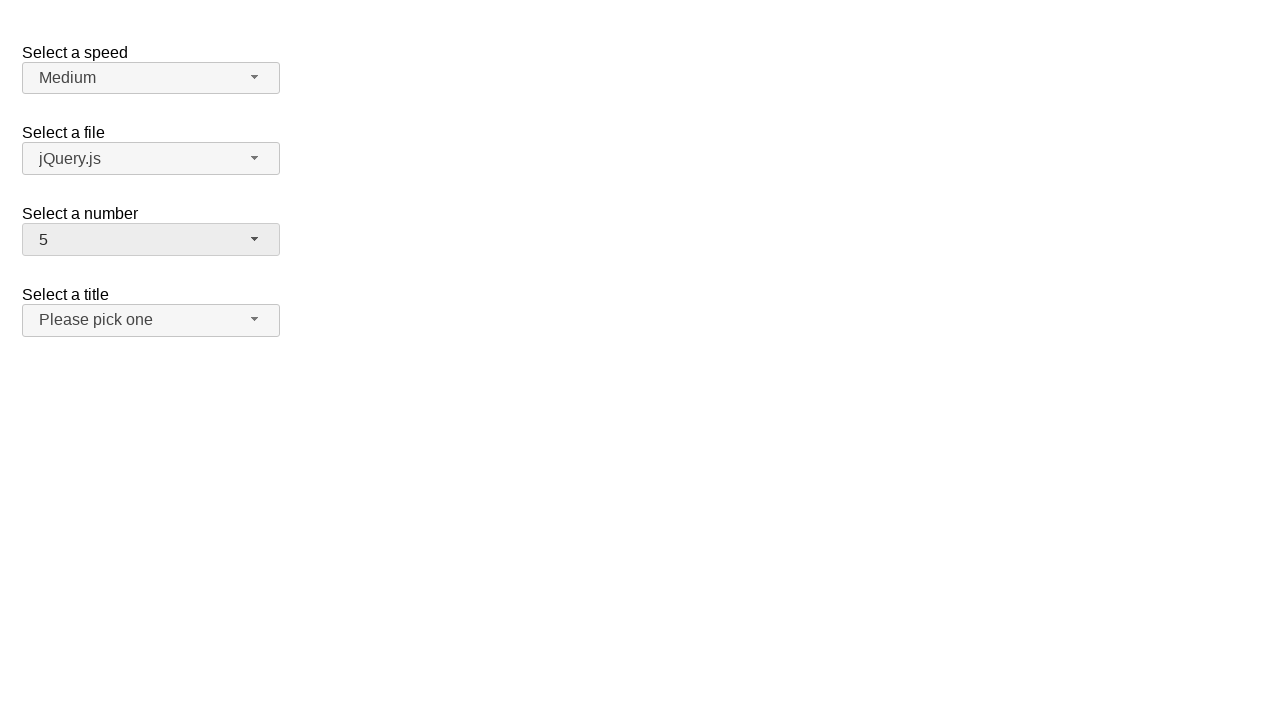

Clicked custom dropdown button to open menu at (255, 239) on xpath=//span[@id='number-button']/span[contains(@class,'ui-selectmenu-icon')]
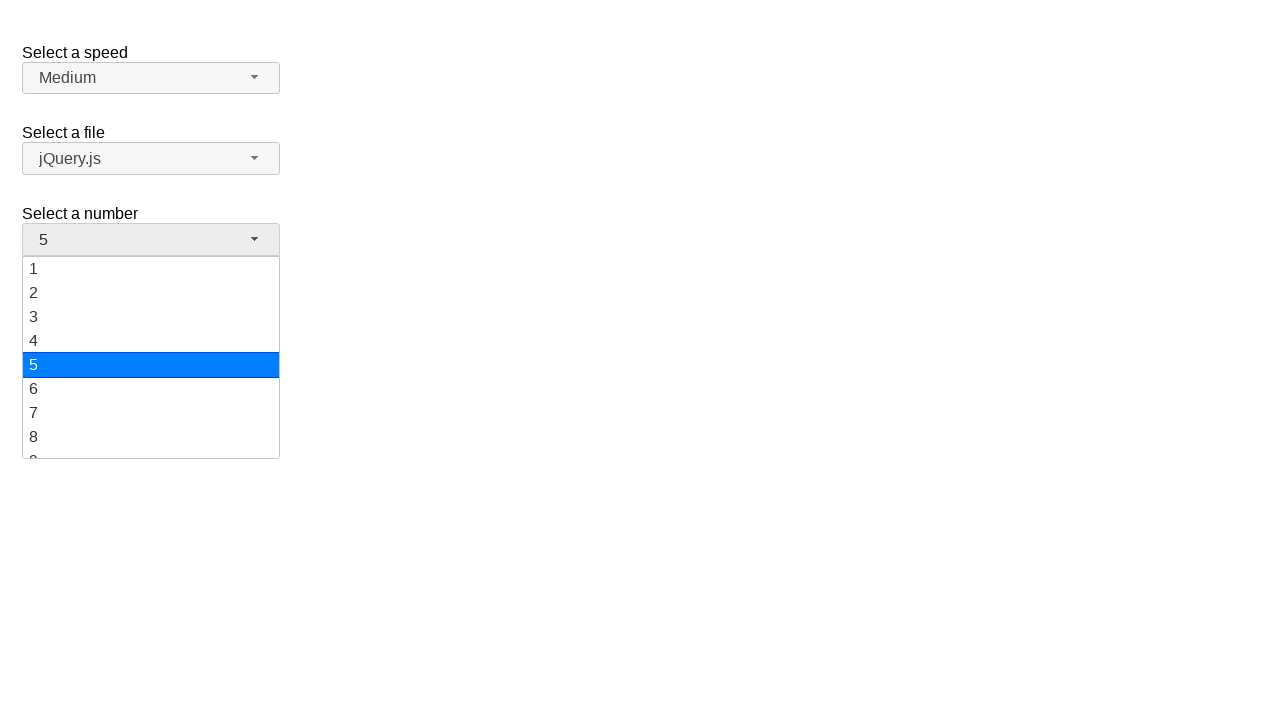

Dropdown menu items loaded
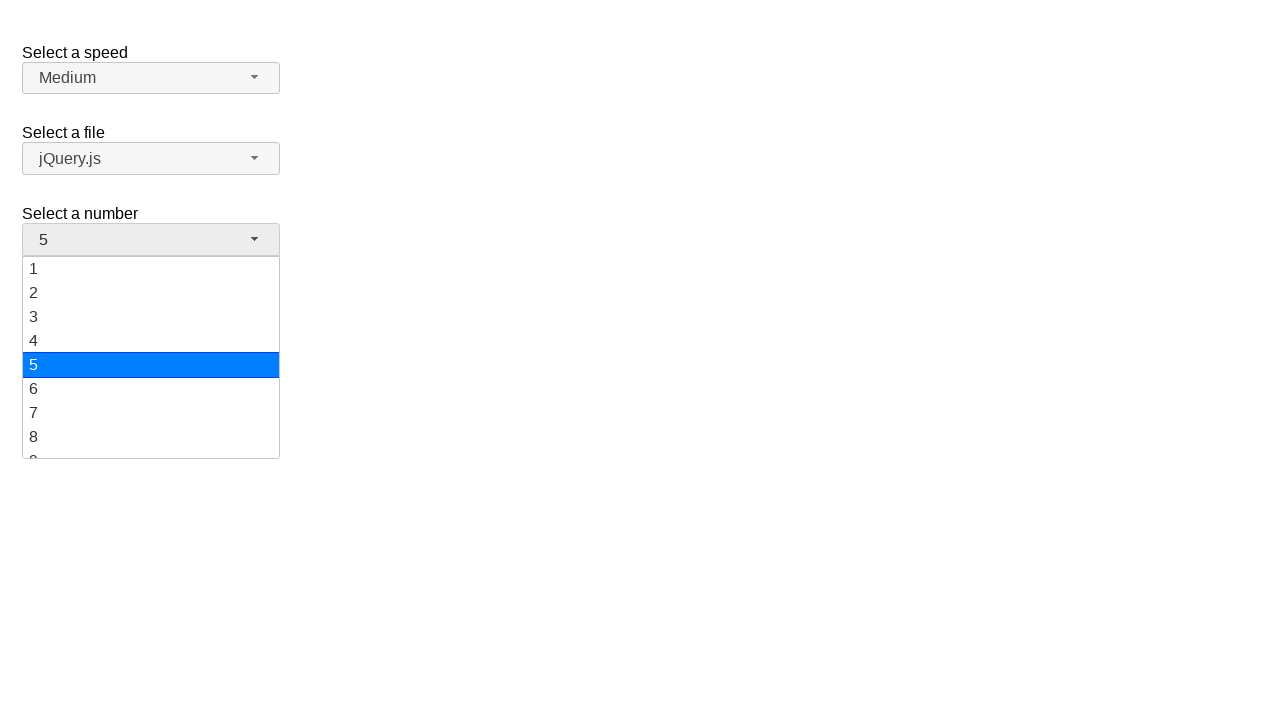

Clicked dropdown option '15' at (151, 357) on xpath=//ul[@id='number-menu']/li[@class='ui-menu-item']/div >> nth=14
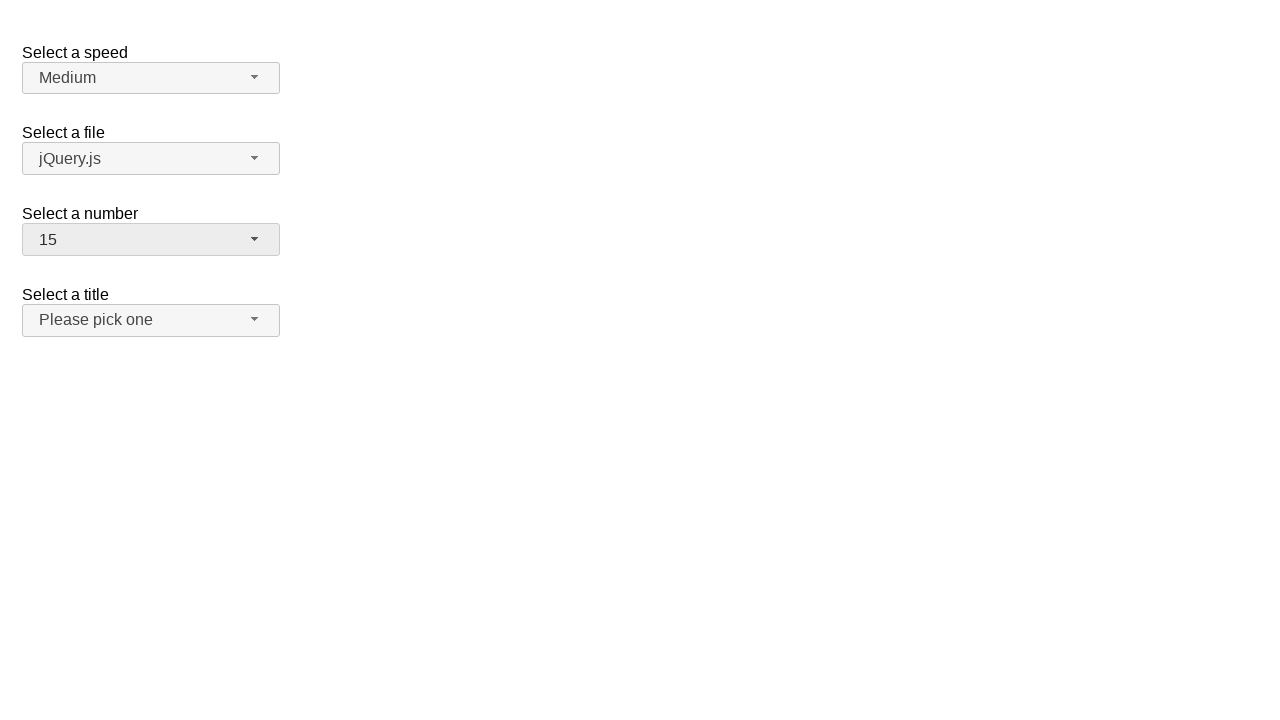

Waited for dropdown to settle after selecting '15'
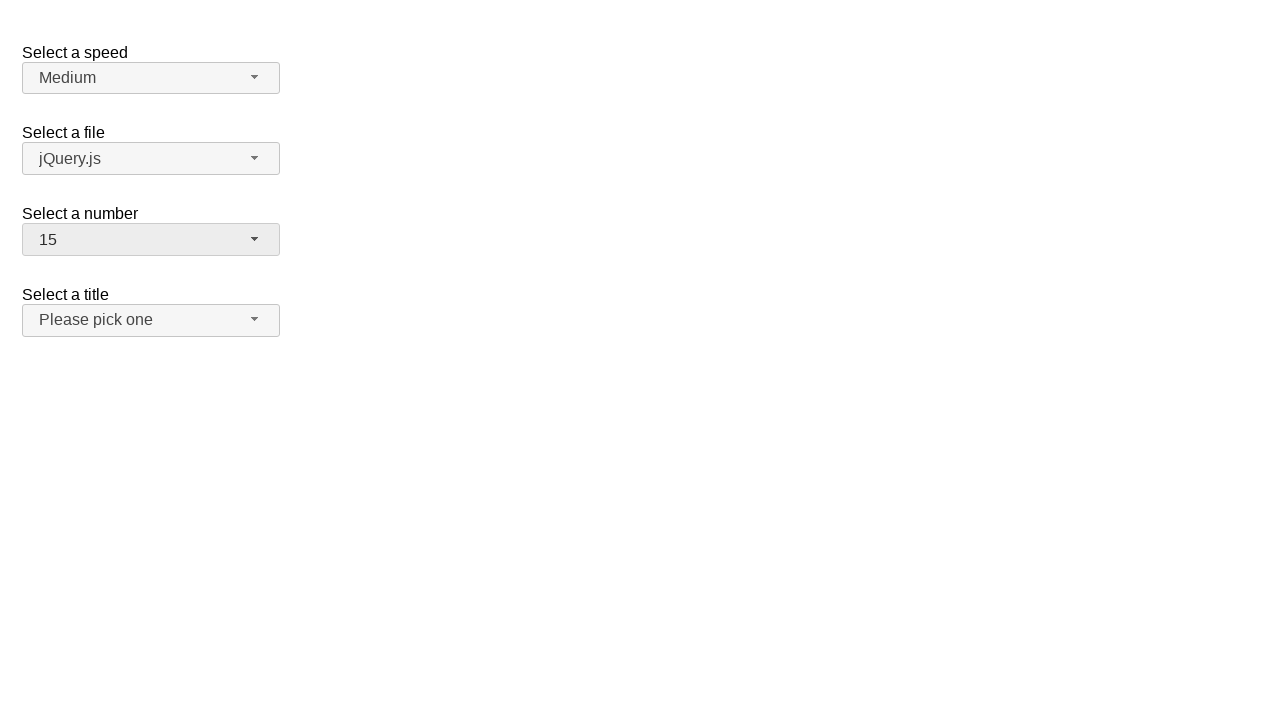

Verified that '15' is now displayed in the dropdown button
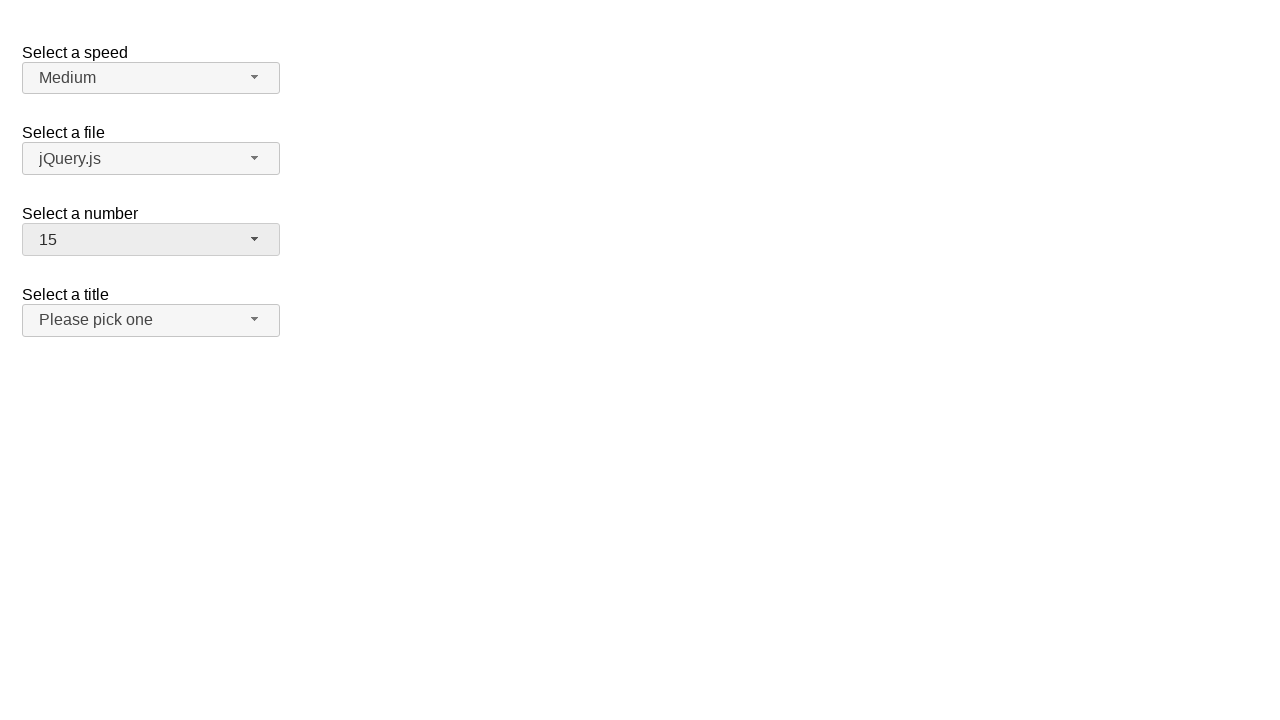

Clicked custom dropdown button to open menu at (255, 239) on xpath=//span[@id='number-button']/span[contains(@class,'ui-selectmenu-icon')]
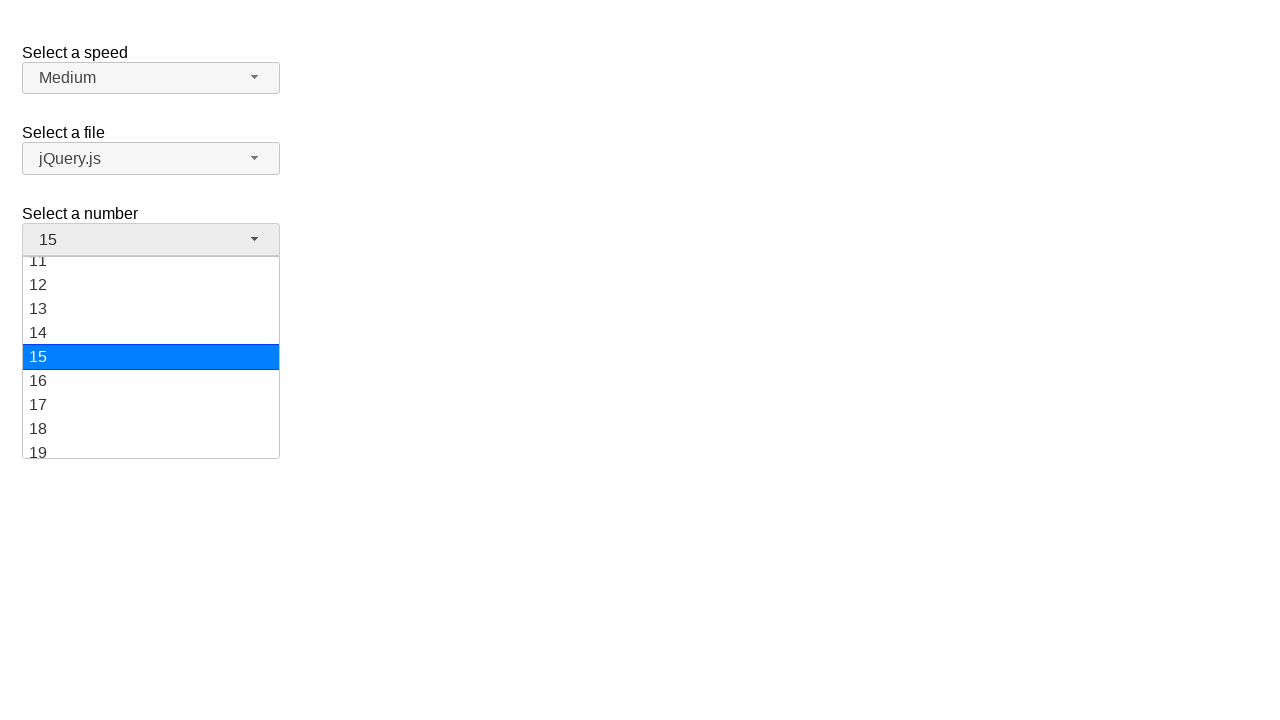

Dropdown menu items loaded
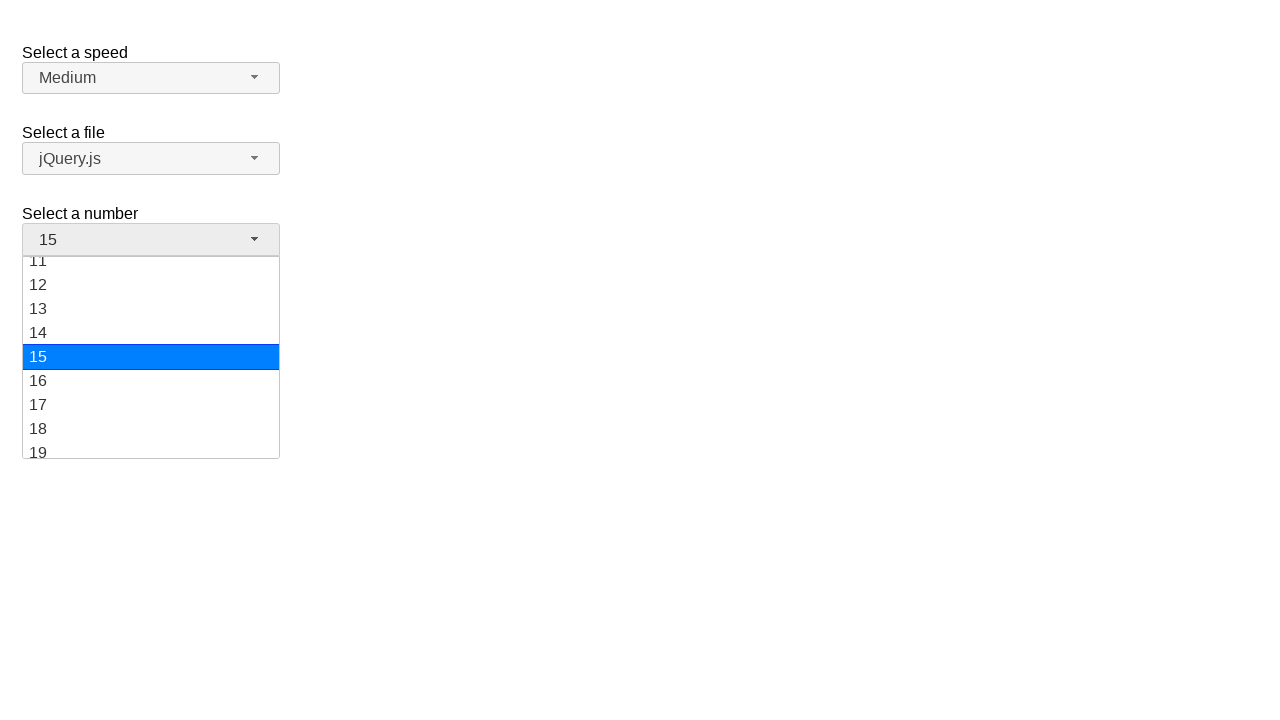

Clicked dropdown option '3' at (151, 317) on xpath=//ul[@id='number-menu']/li[@class='ui-menu-item']/div >> nth=2
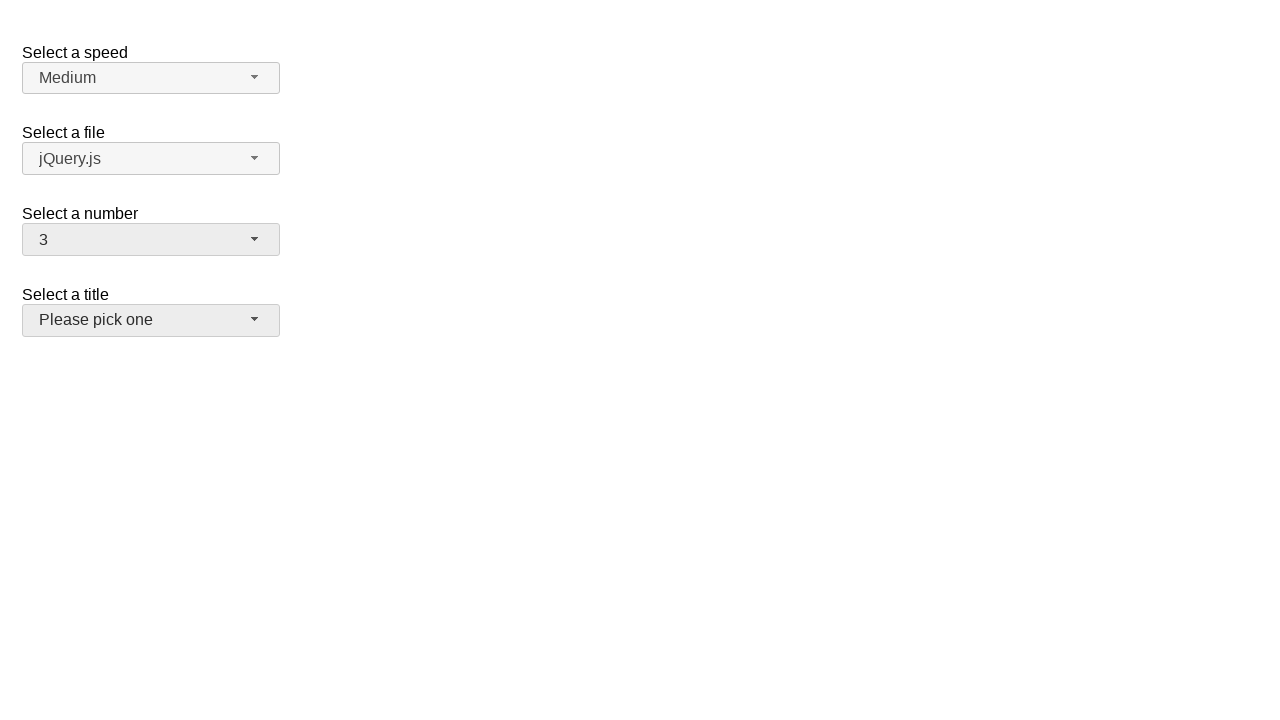

Waited for dropdown to settle after selecting '3'
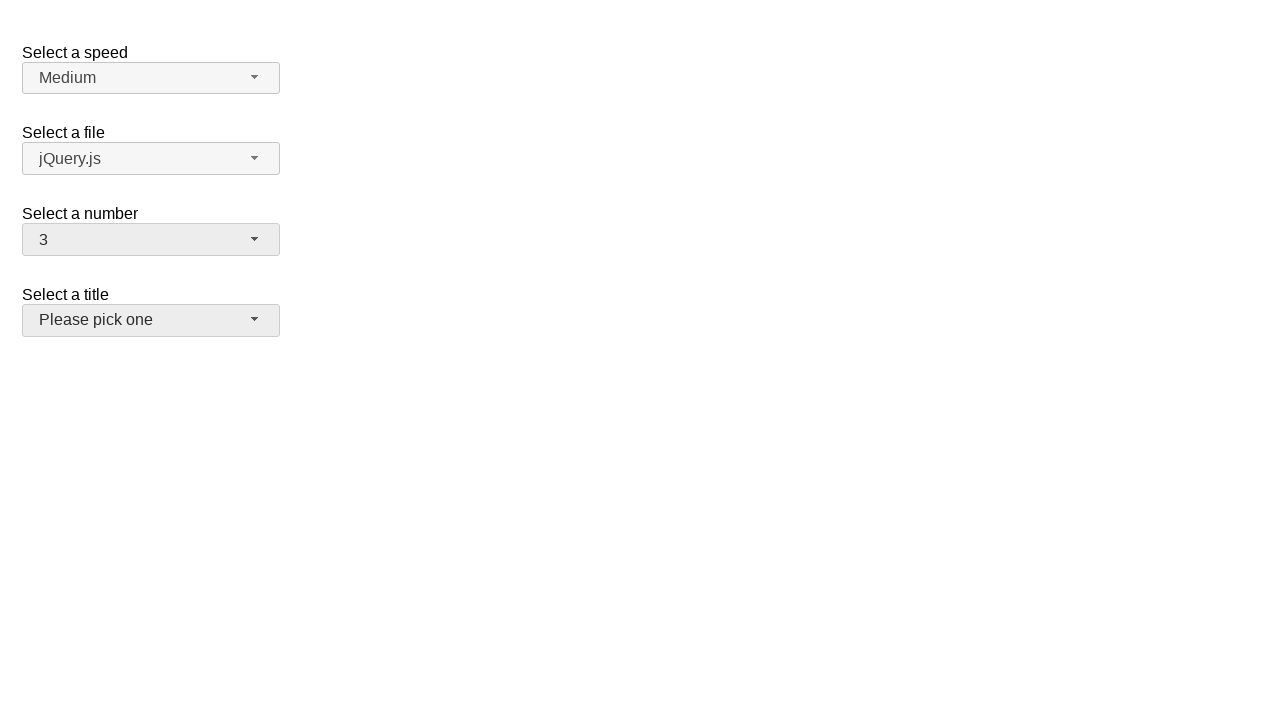

Verified that '3' is now displayed in the dropdown button
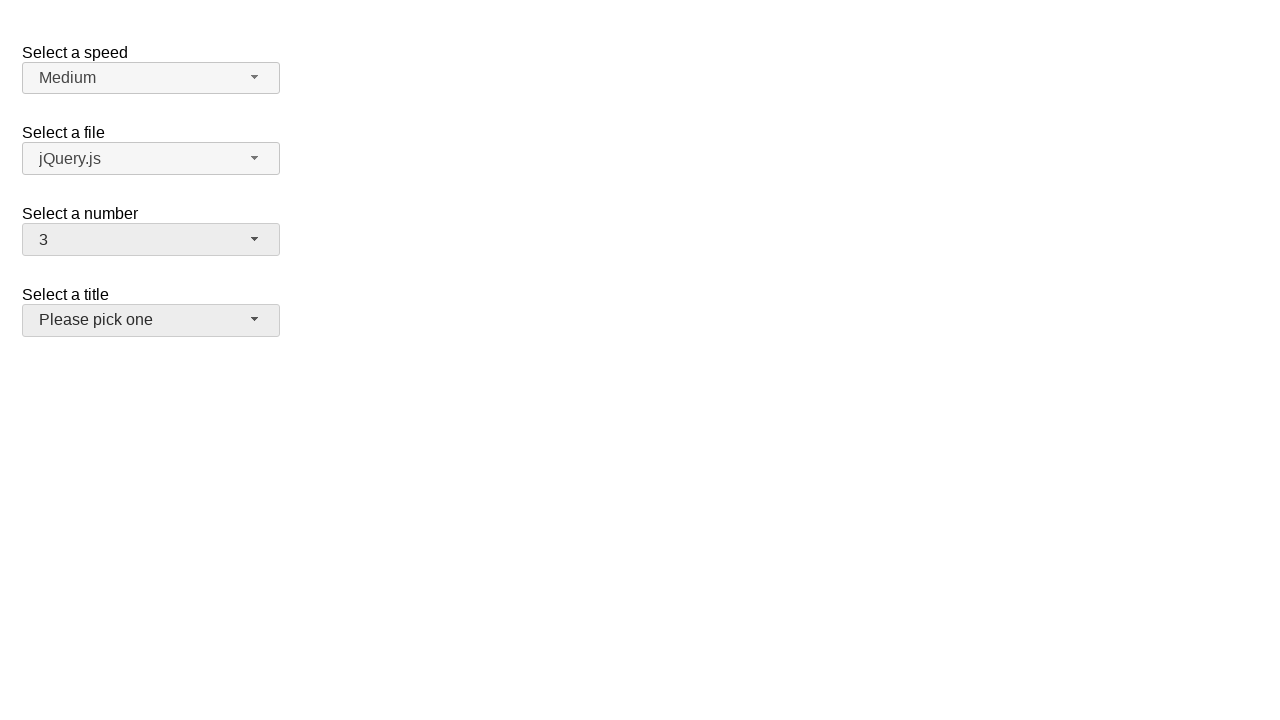

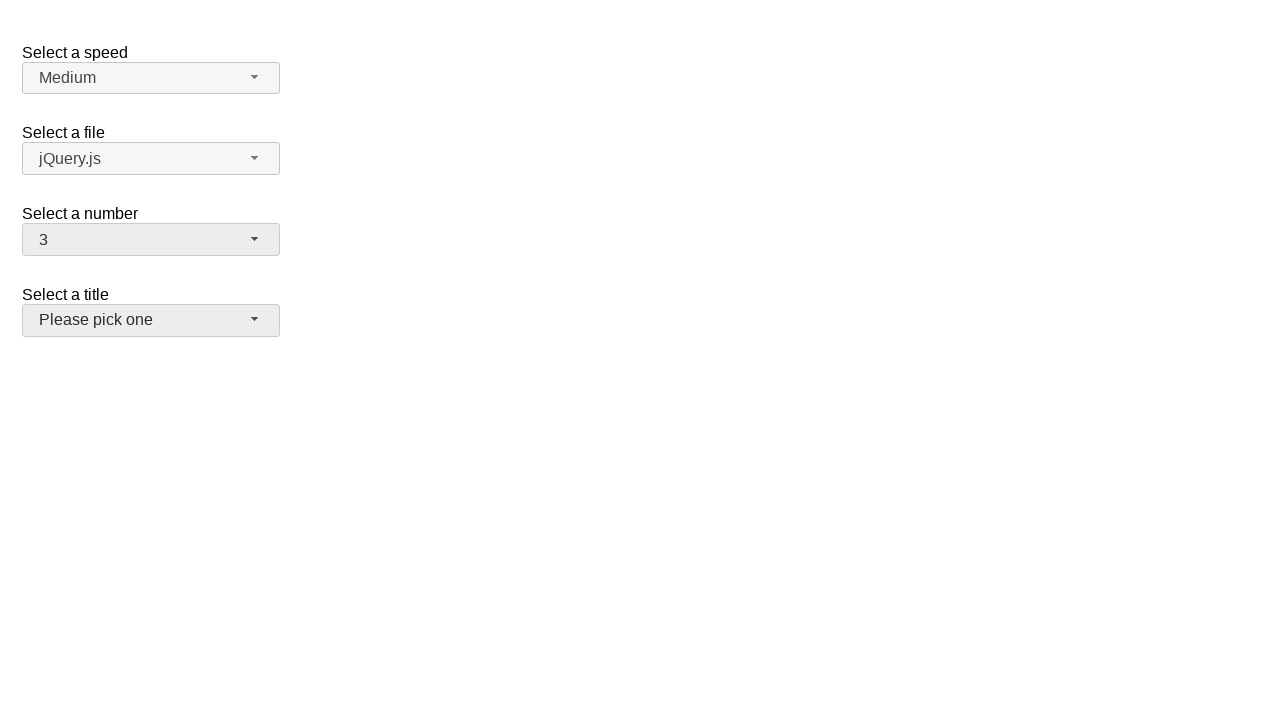